Tests clicking a checkbox to toggle its state

Starting URL: https://bonigarcia.dev/selenium-webdriver-java/web-form.html

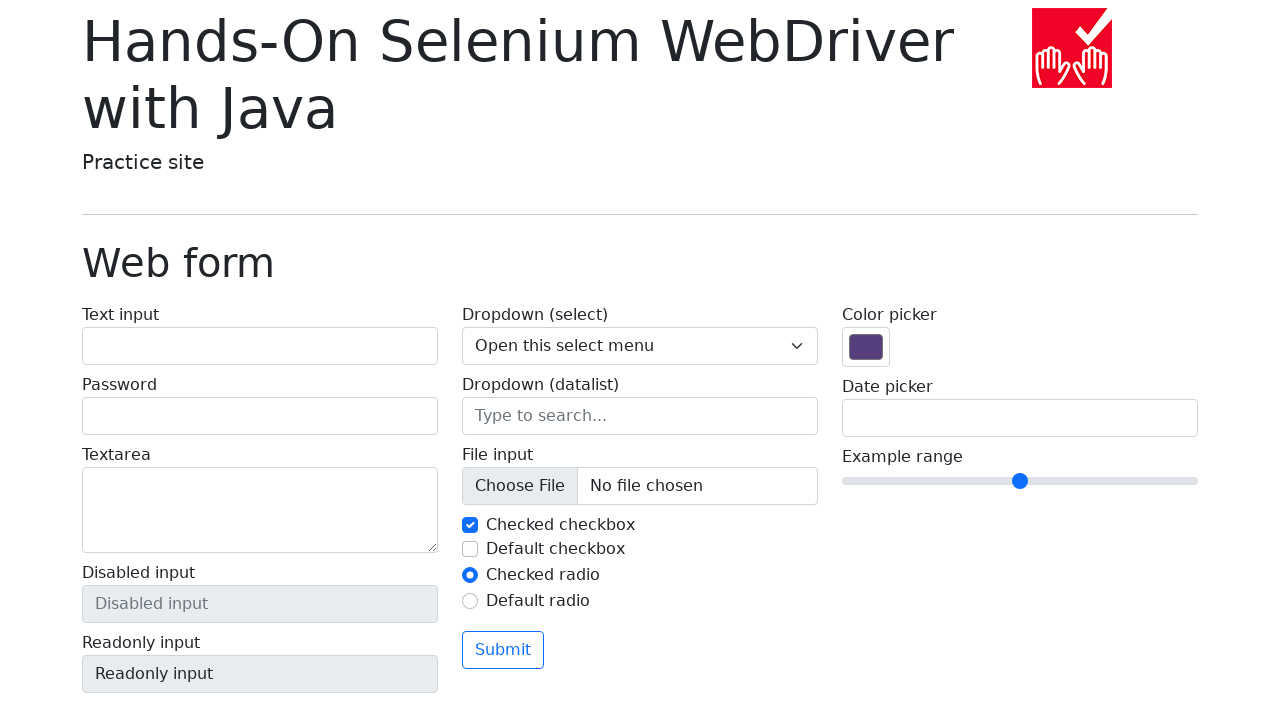

Navigated to web form page
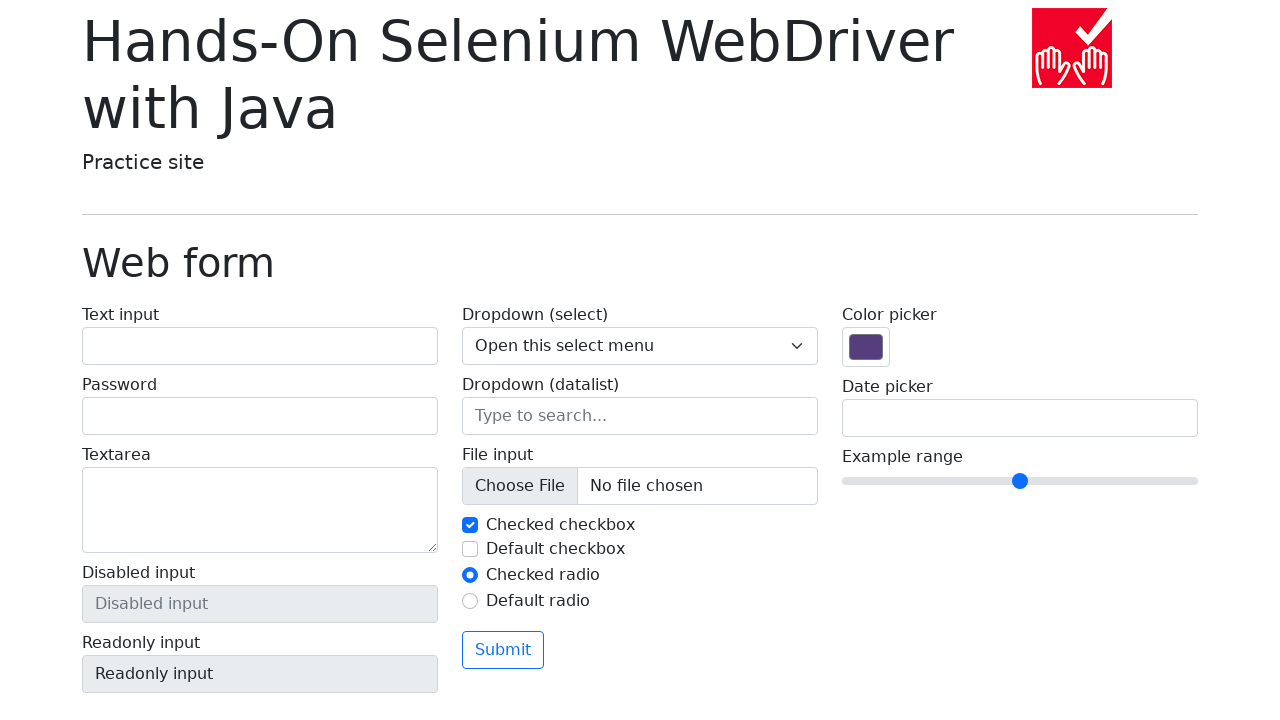

Clicked checkbox to toggle its state at (470, 549) on #my-check-2
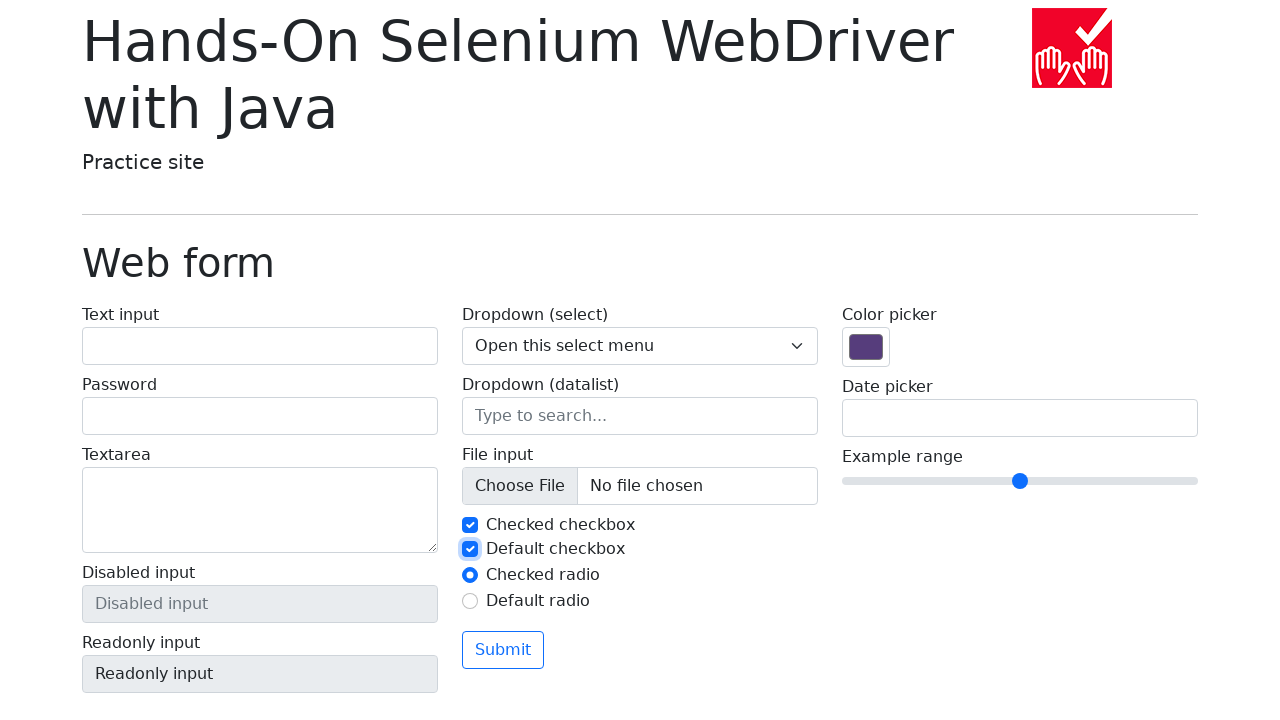

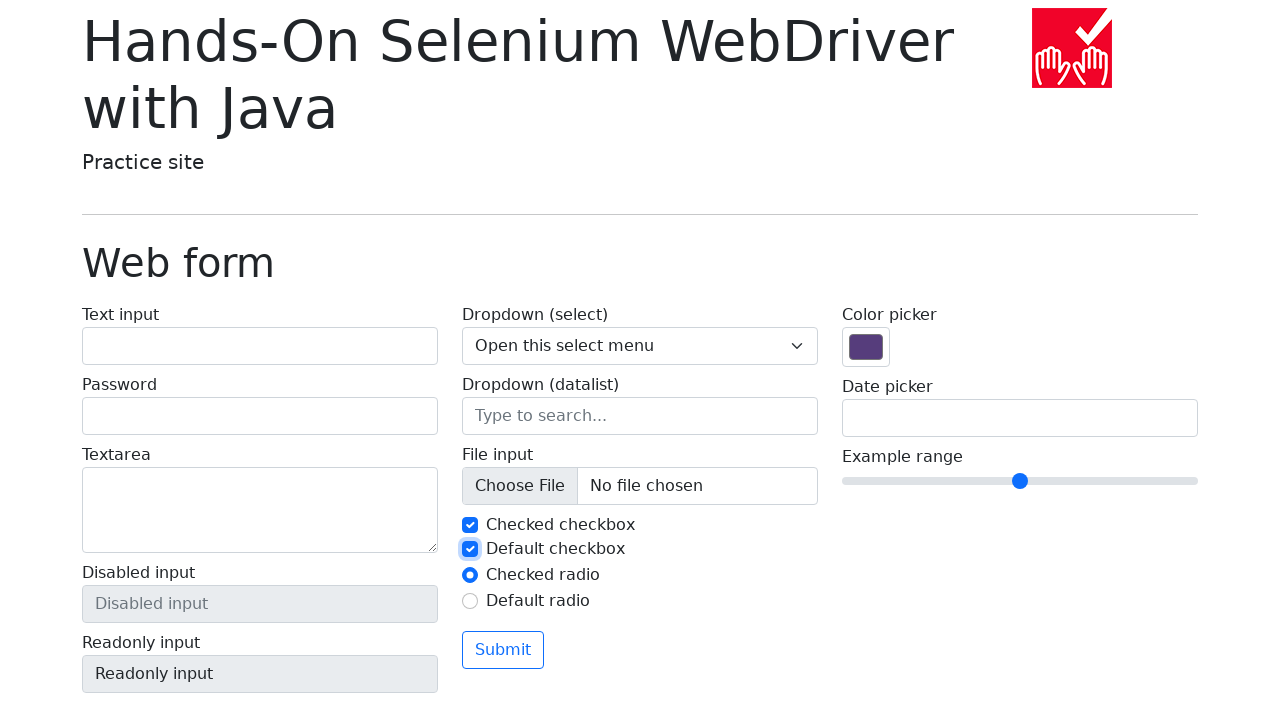